Tests the Python.org search functionality by entering "pycon" as a search query and verifying results are returned

Starting URL: http://www.python.org

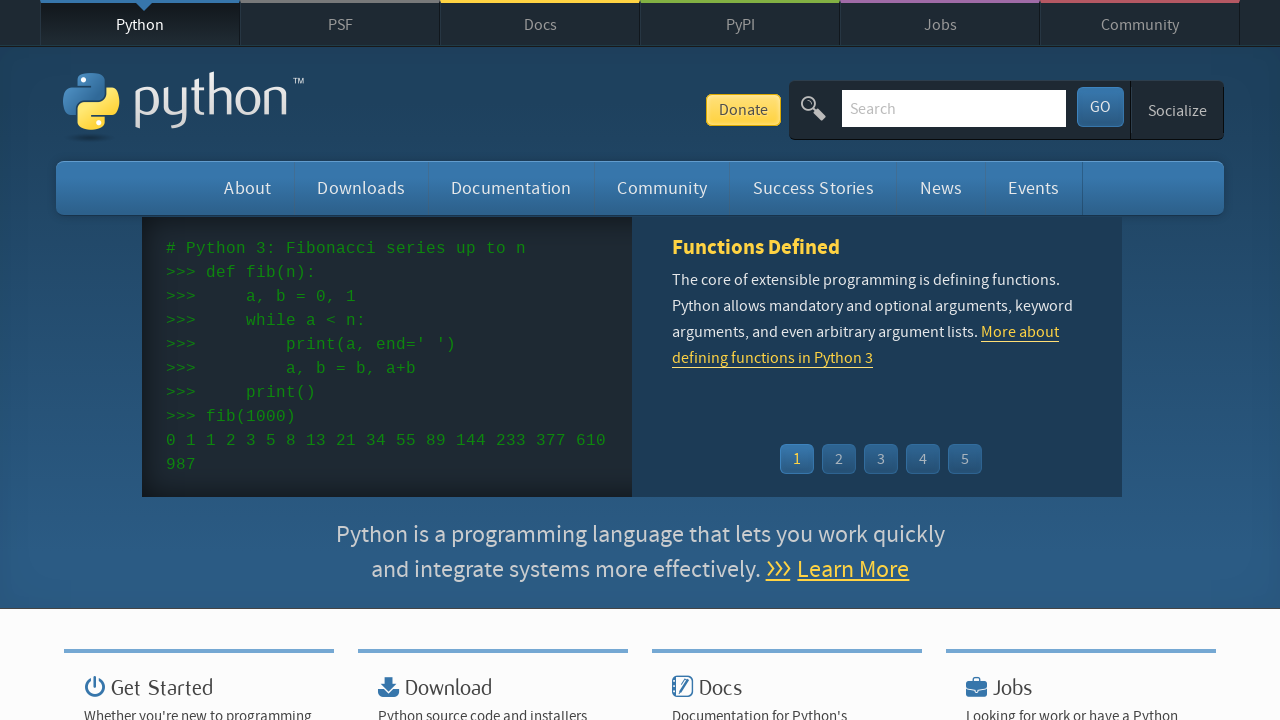

Filled search field with 'pycon' on input[name='q']
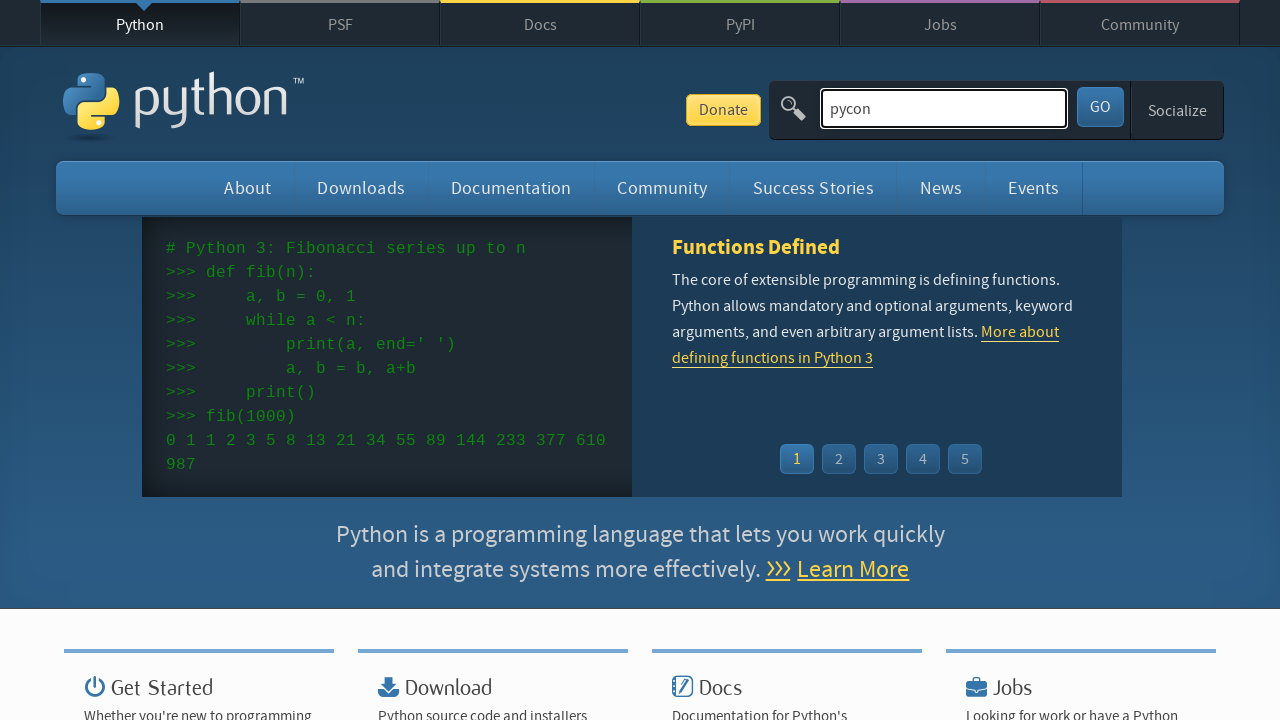

Pressed Enter to submit search query on input[name='q']
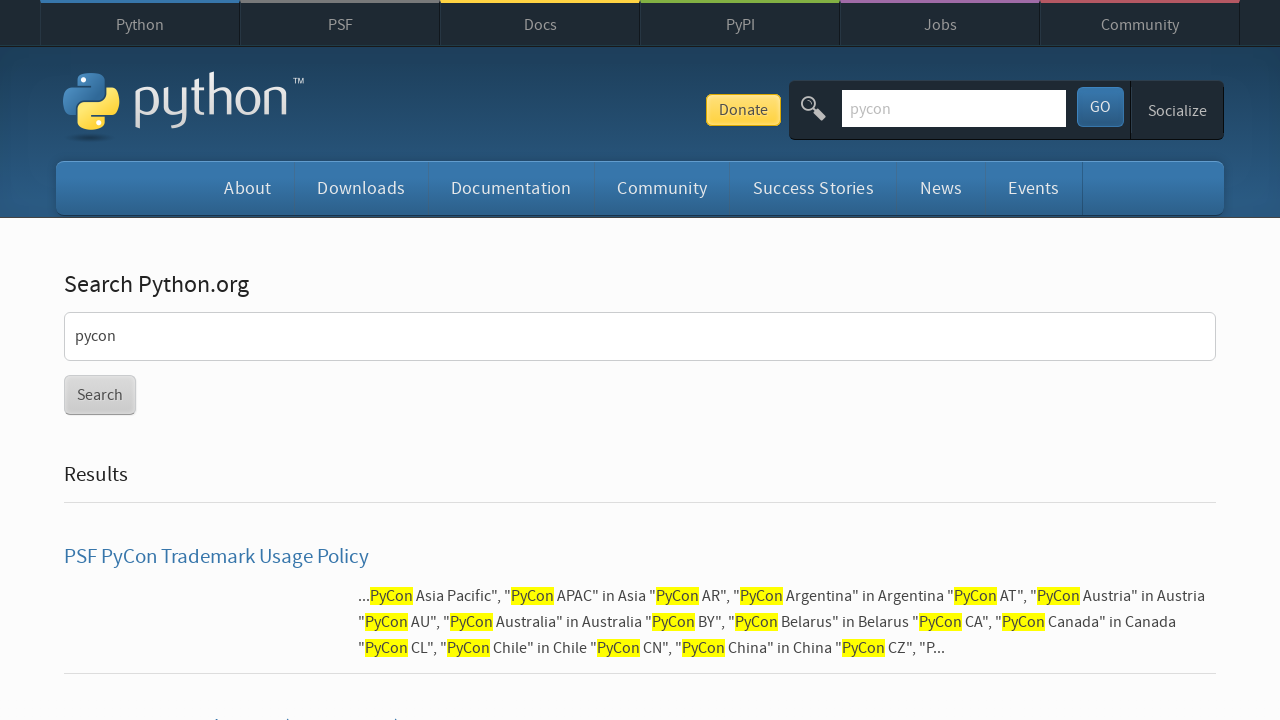

Search results loaded successfully
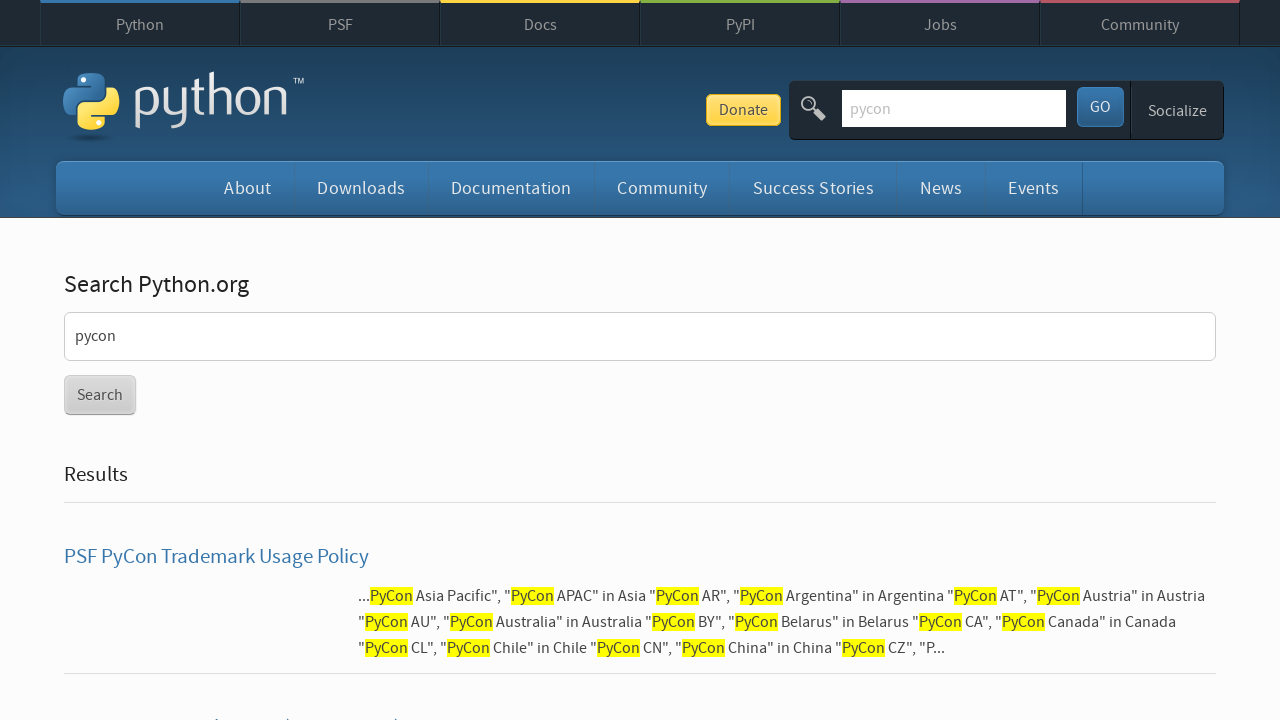

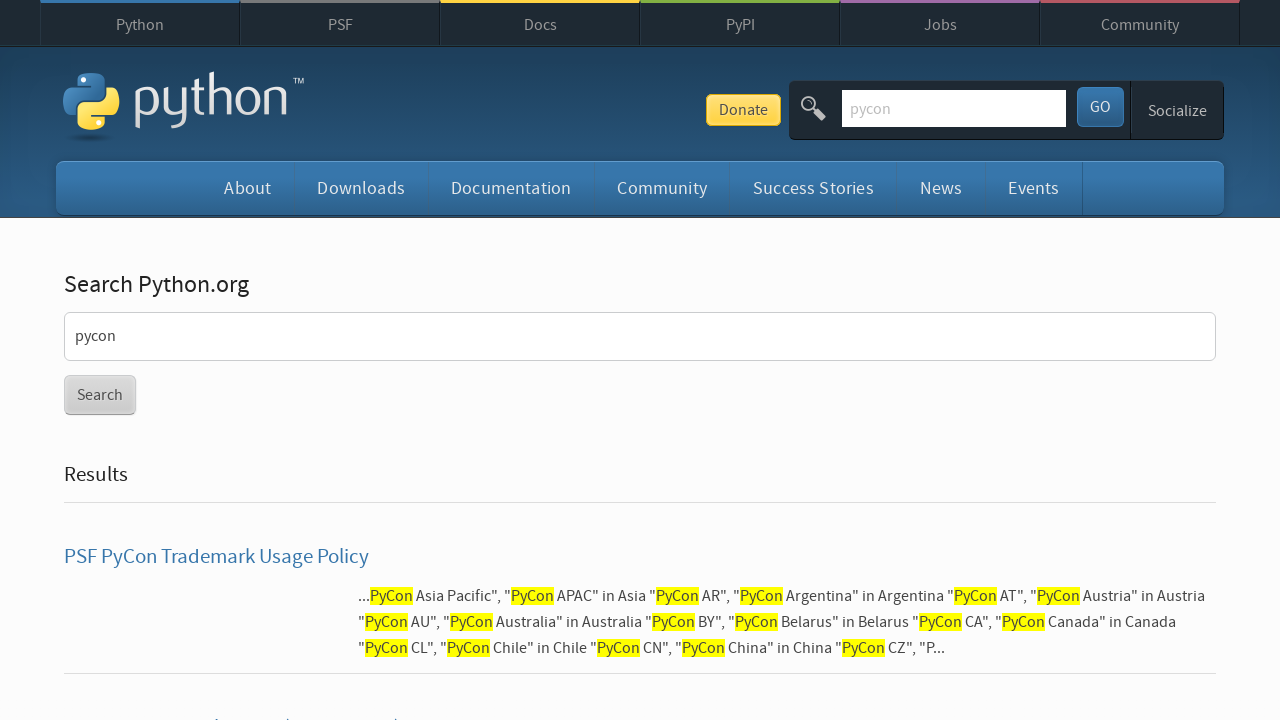